Navigates to Best Buy homepage and clicks on the "Deal of the Day" link in the navigation menu

Starting URL: https://bestbuy.com/?intl=nosplash

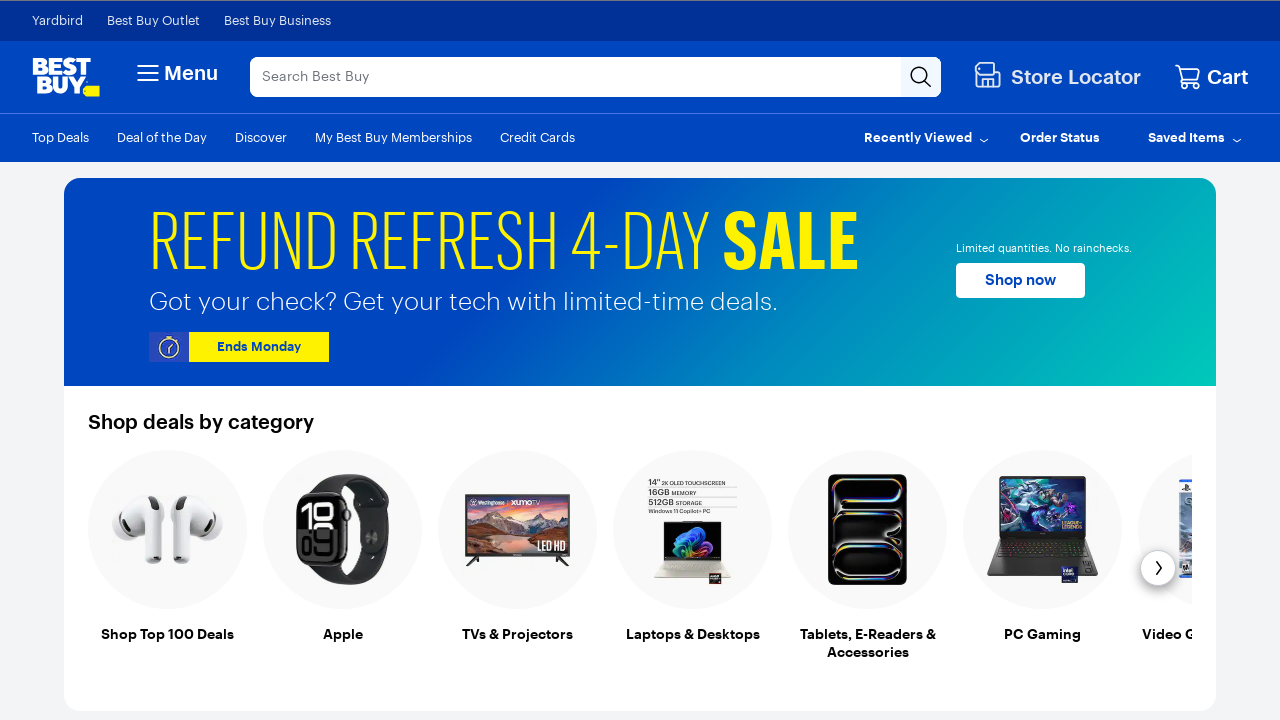

Navigated to Best Buy homepage
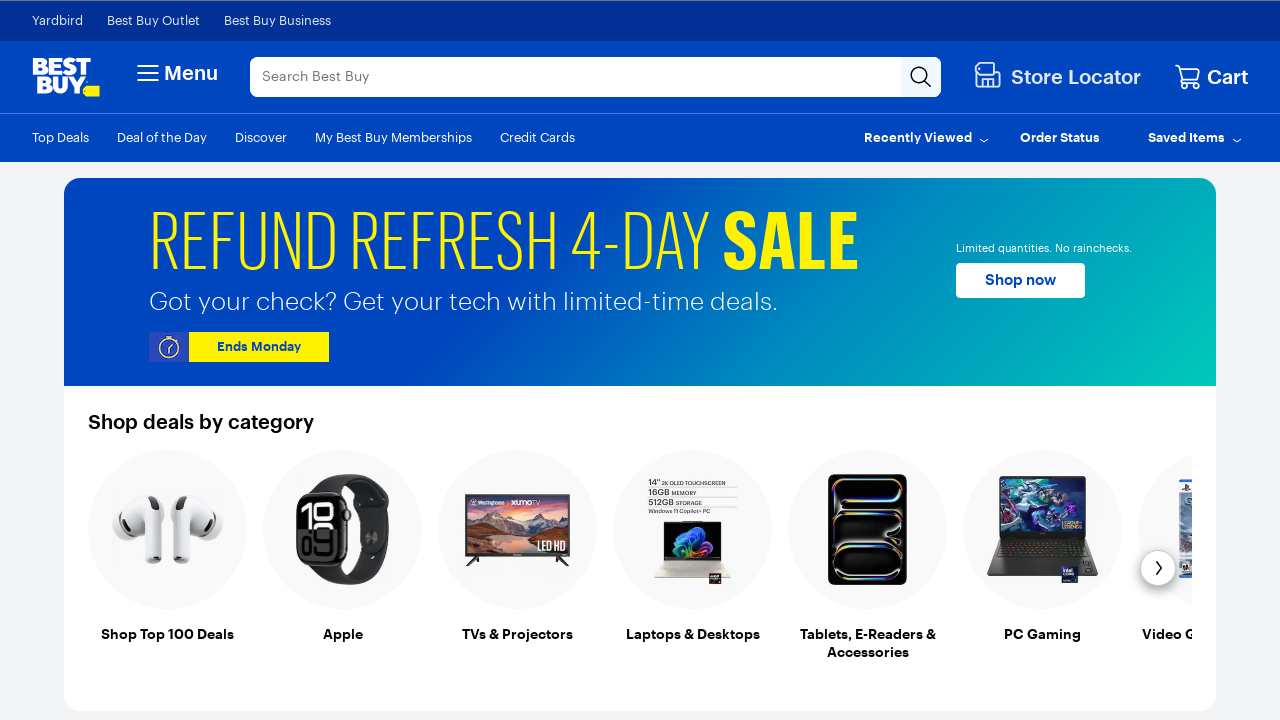

Navigation menu loaded
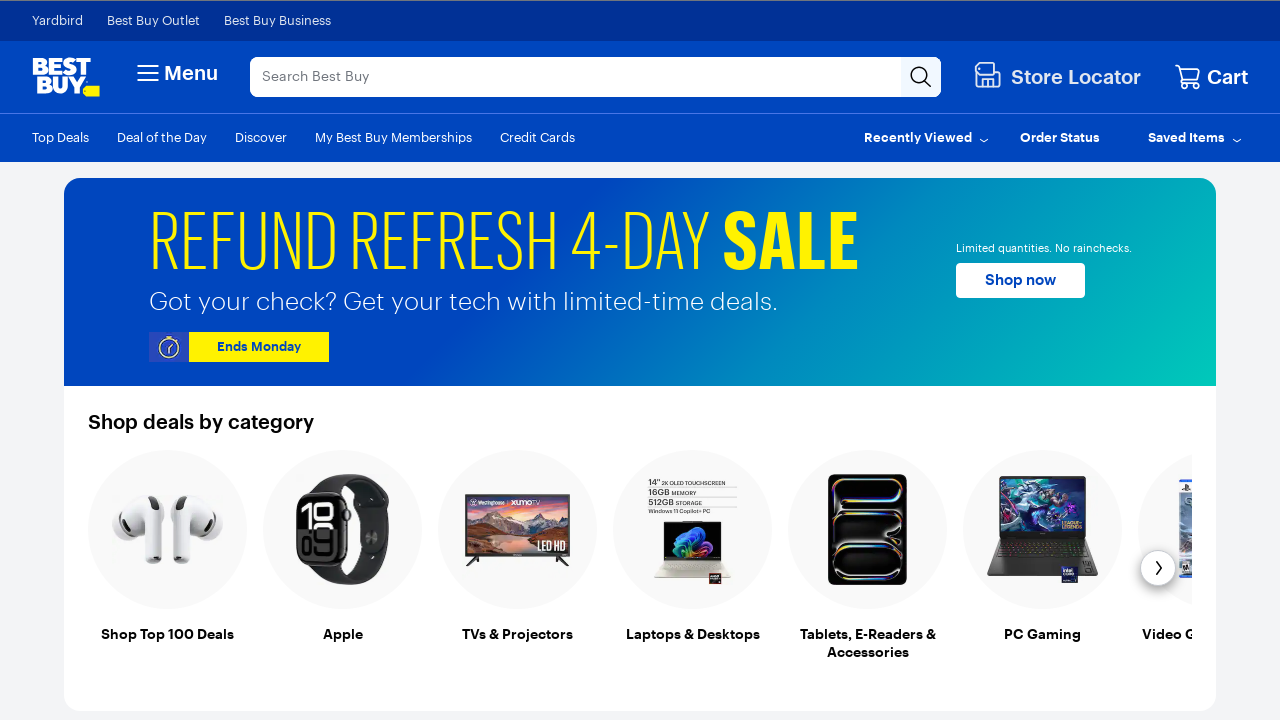

Clicked on 'Deal of the Day' link in navigation menu at (162, 137) on ul.bottom-nav-left li a >> internal:has-text="Deal of the Day"i
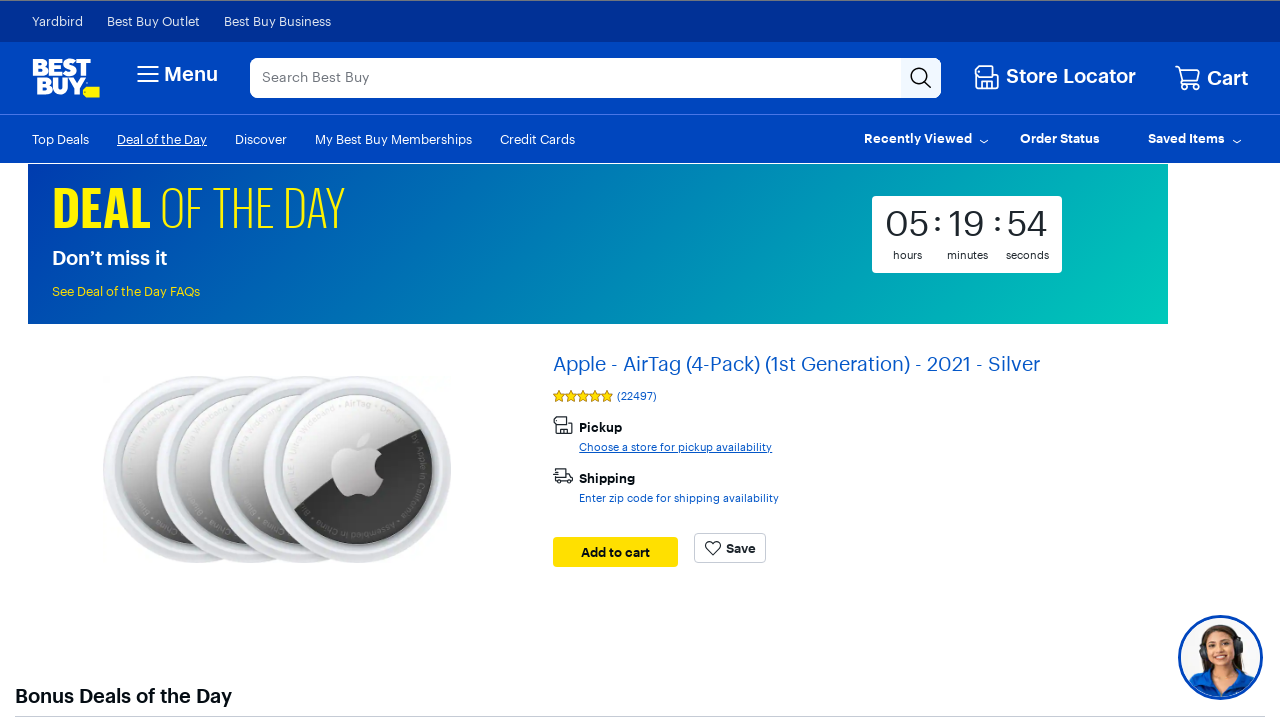

Deal of the Day page loaded and network idle
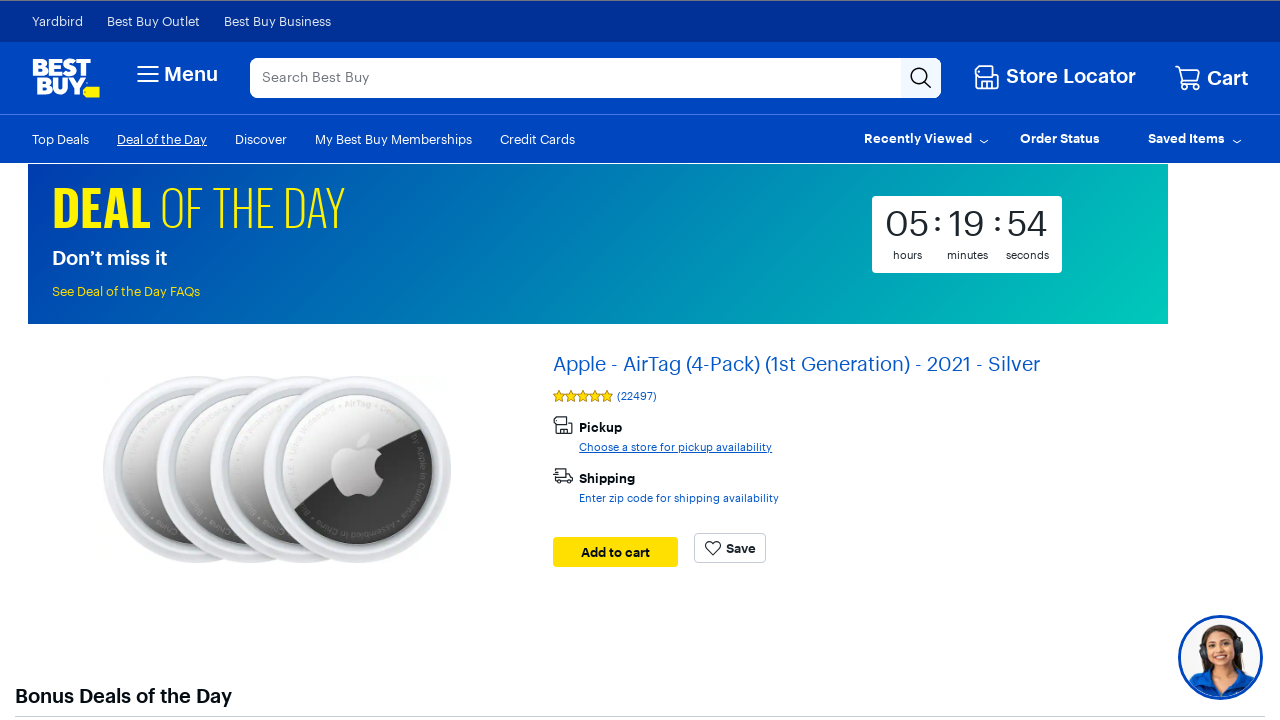

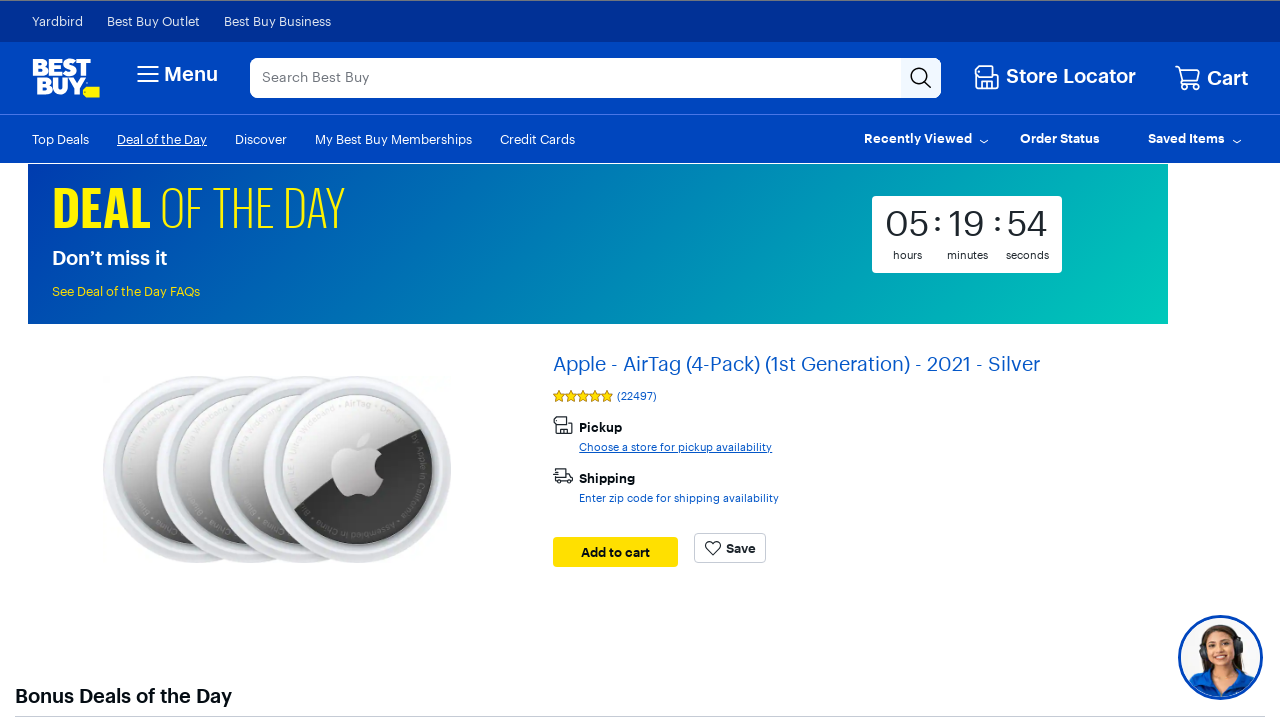